Tests the Automation Exercise website by verifying the number of links on the homepage, clicking on the Products link, and verifying that a special offer element is visible on the products page.

Starting URL: https://www.automationexercise.com/

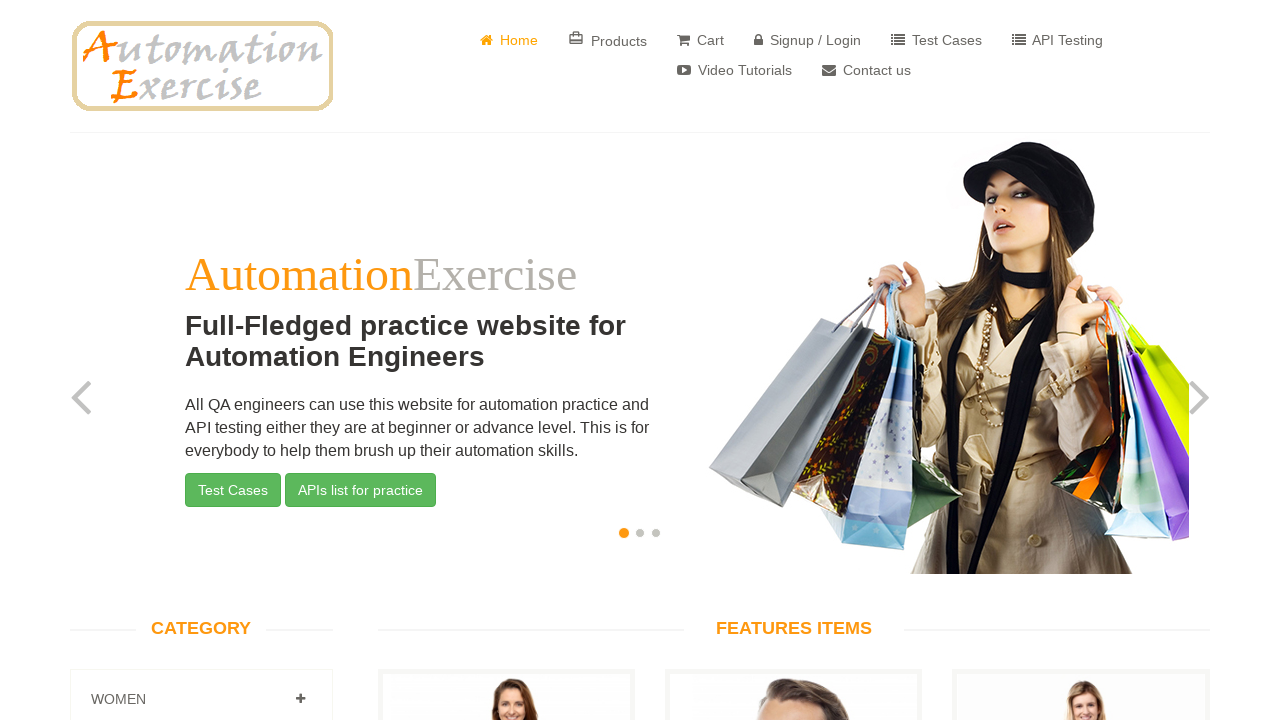

Waited for link elements to be present on homepage
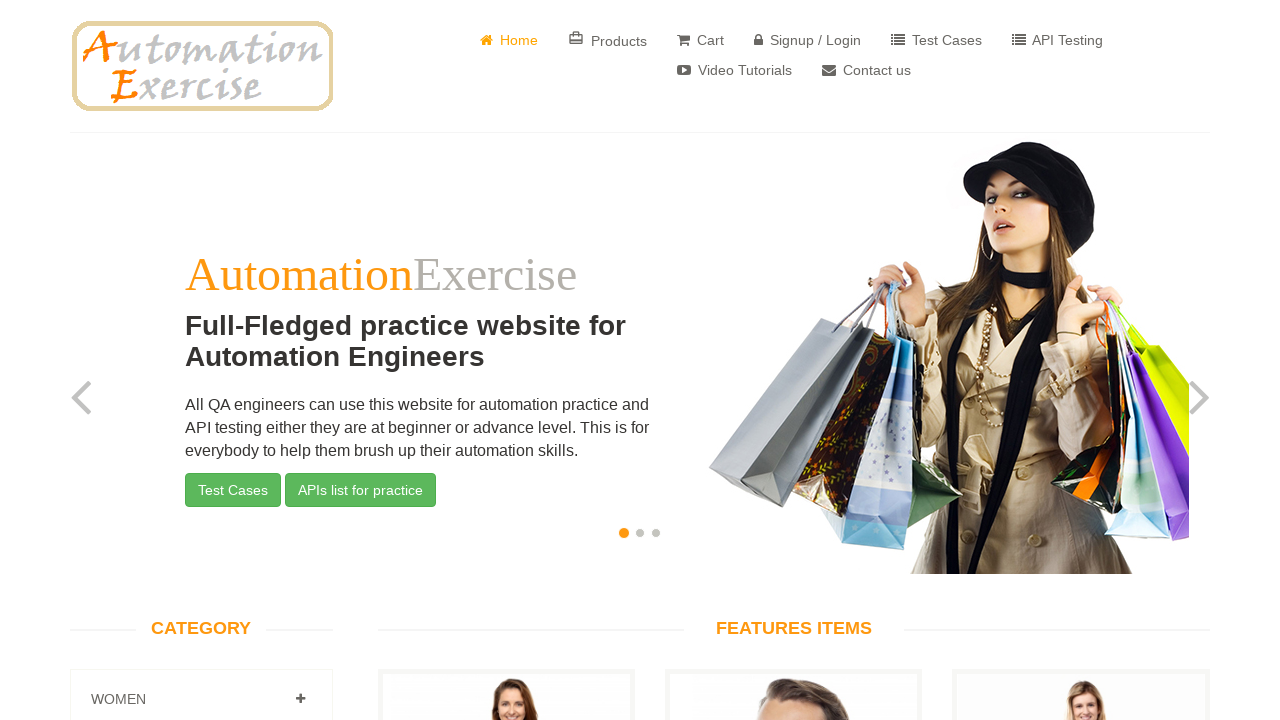

Found 147 links on the homepage
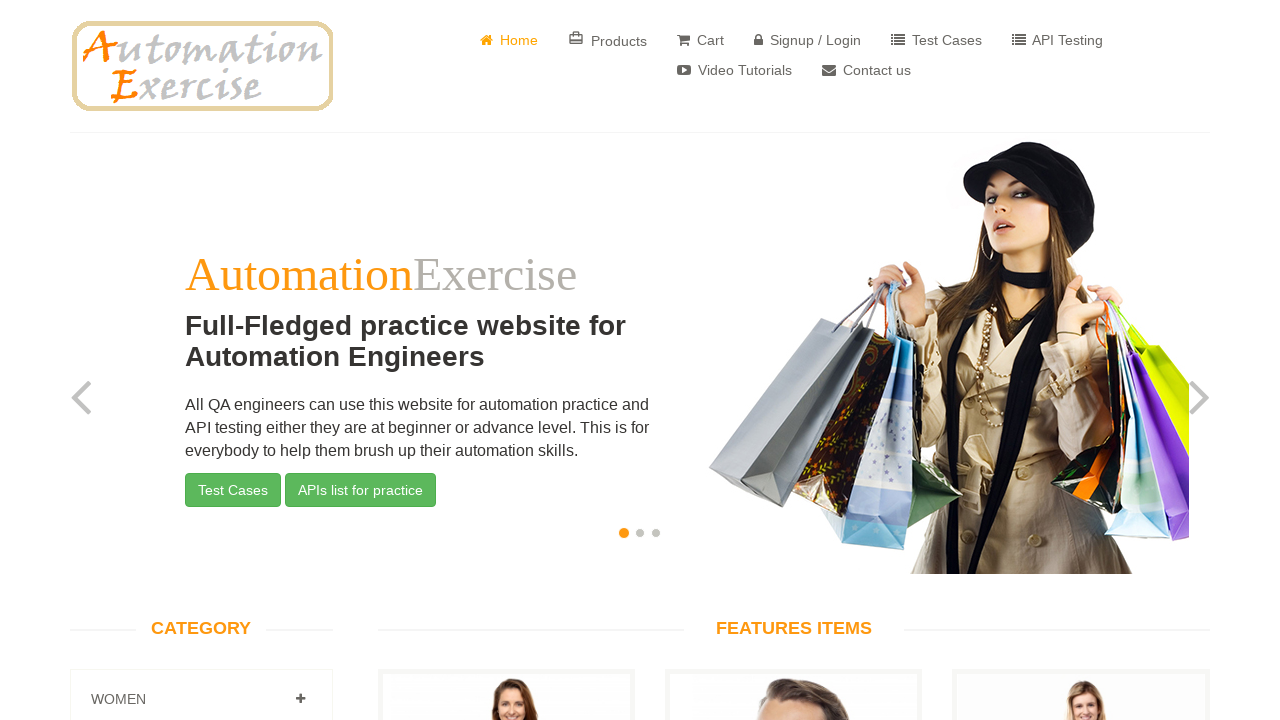

Clicked on Products link at (608, 40) on a:has-text('Products')
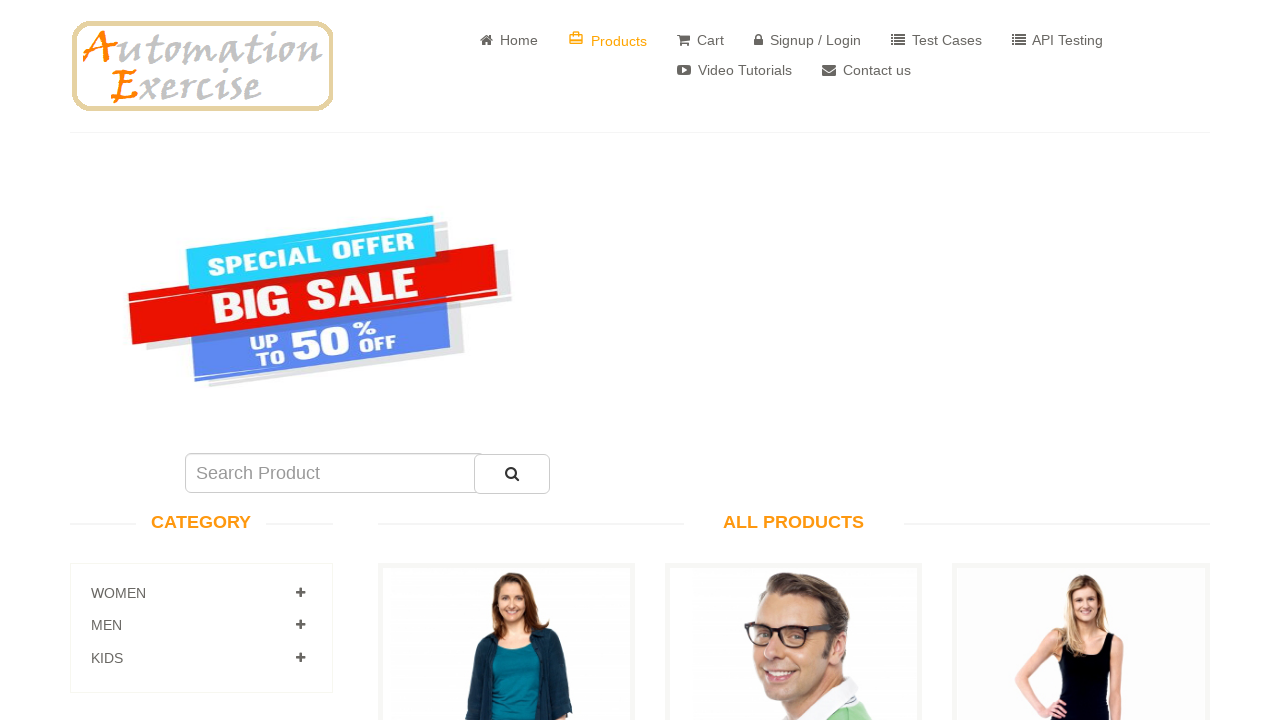

Waited for special offer element to load on products page
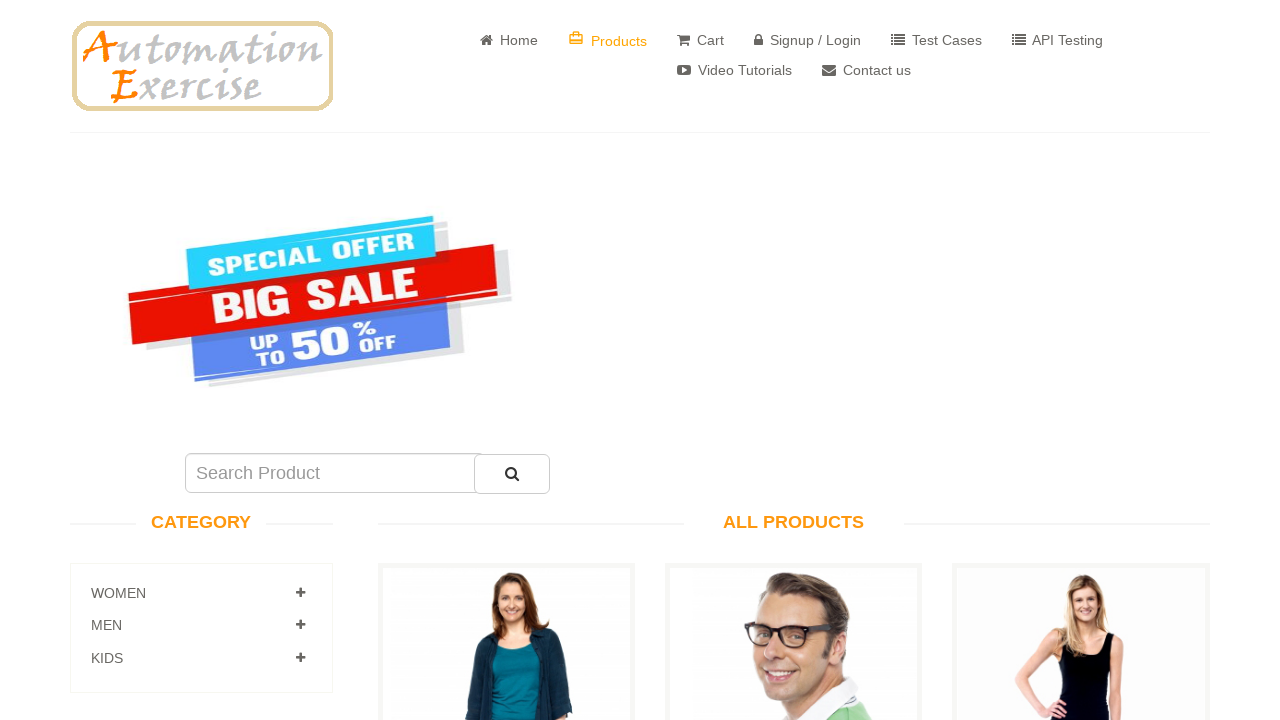

Located special offer element
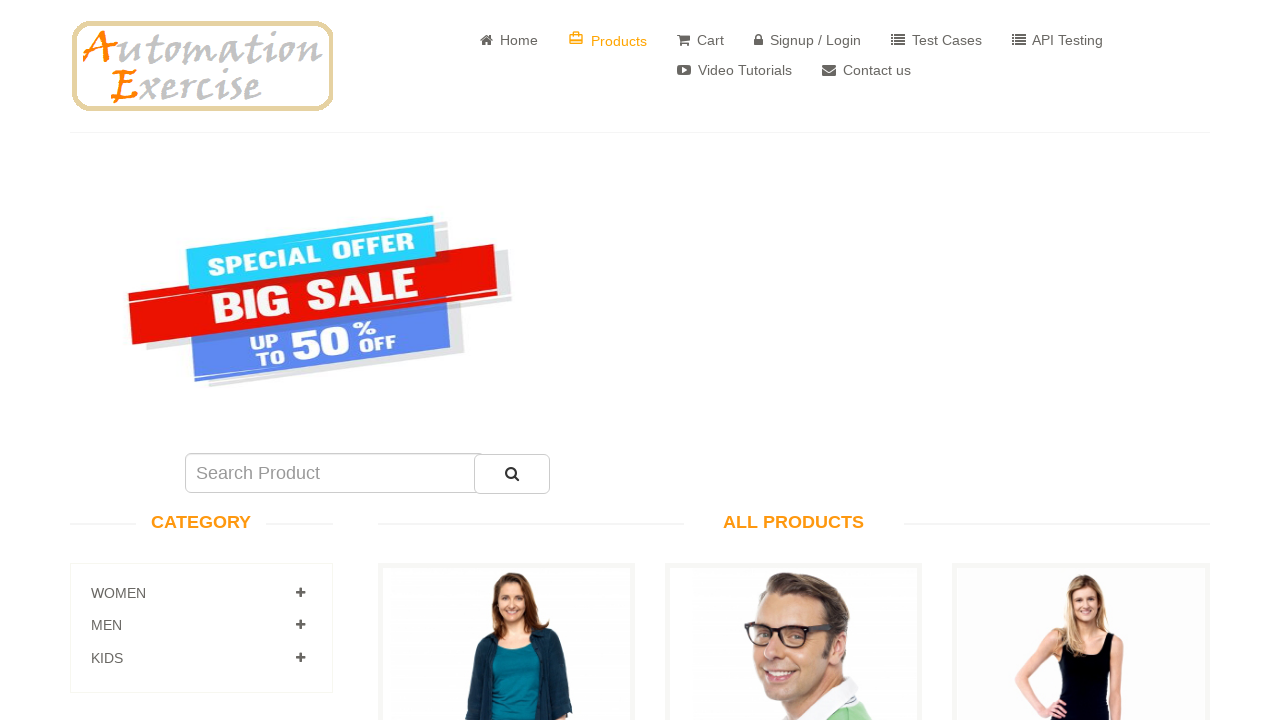

Verified that special offer element is visible on products page
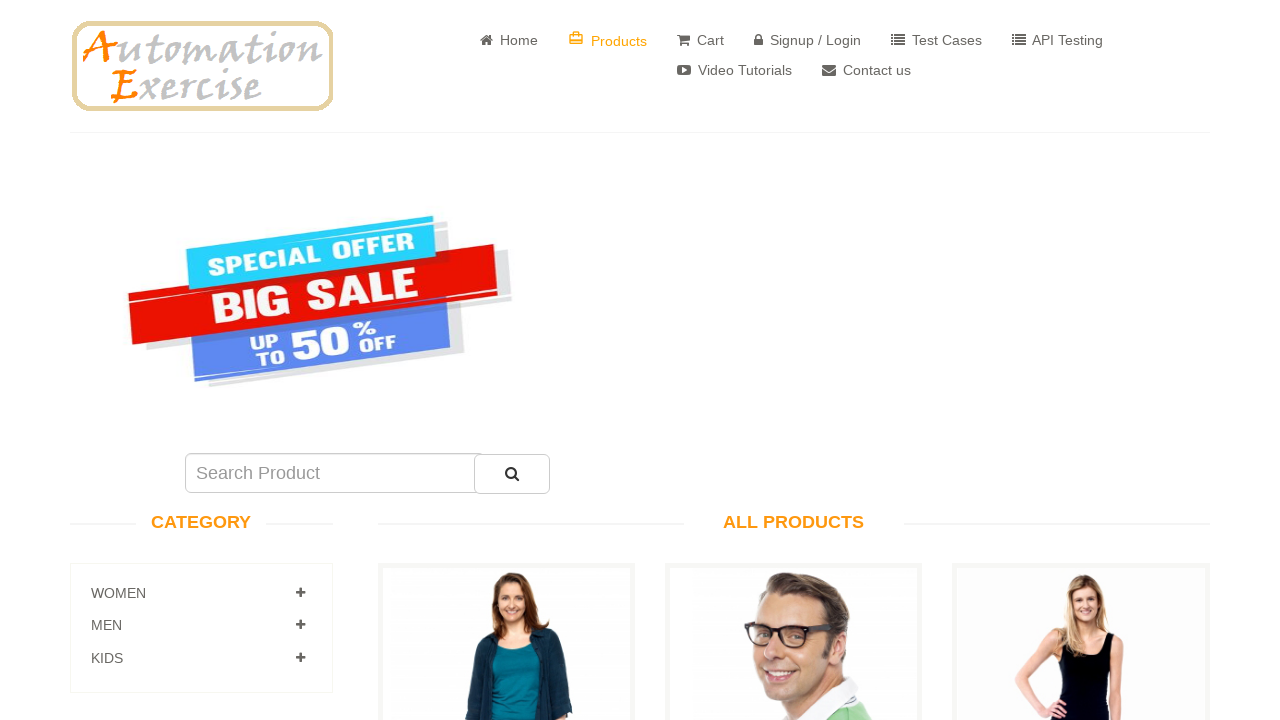

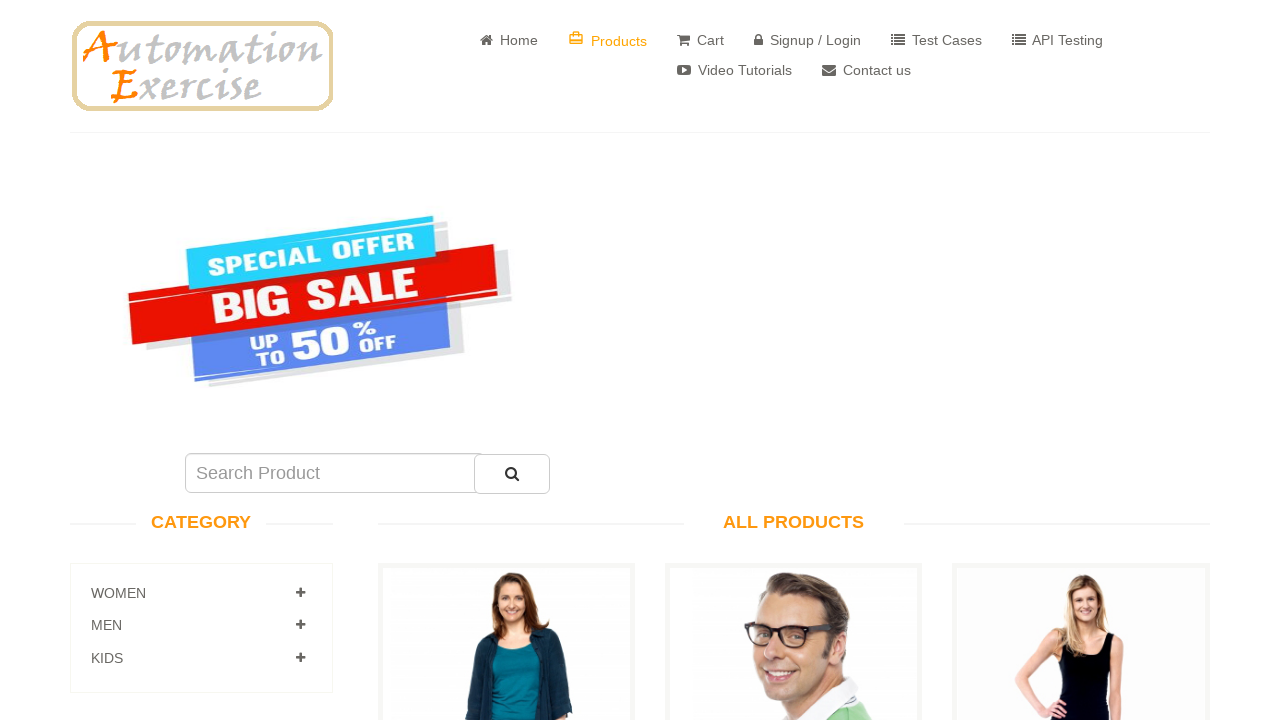